Tests dynamic loading by clicking Start button and waiting for loading bar to disappear with more than enough wait time

Starting URL: https://automationfc.github.io/dynamic-loading/

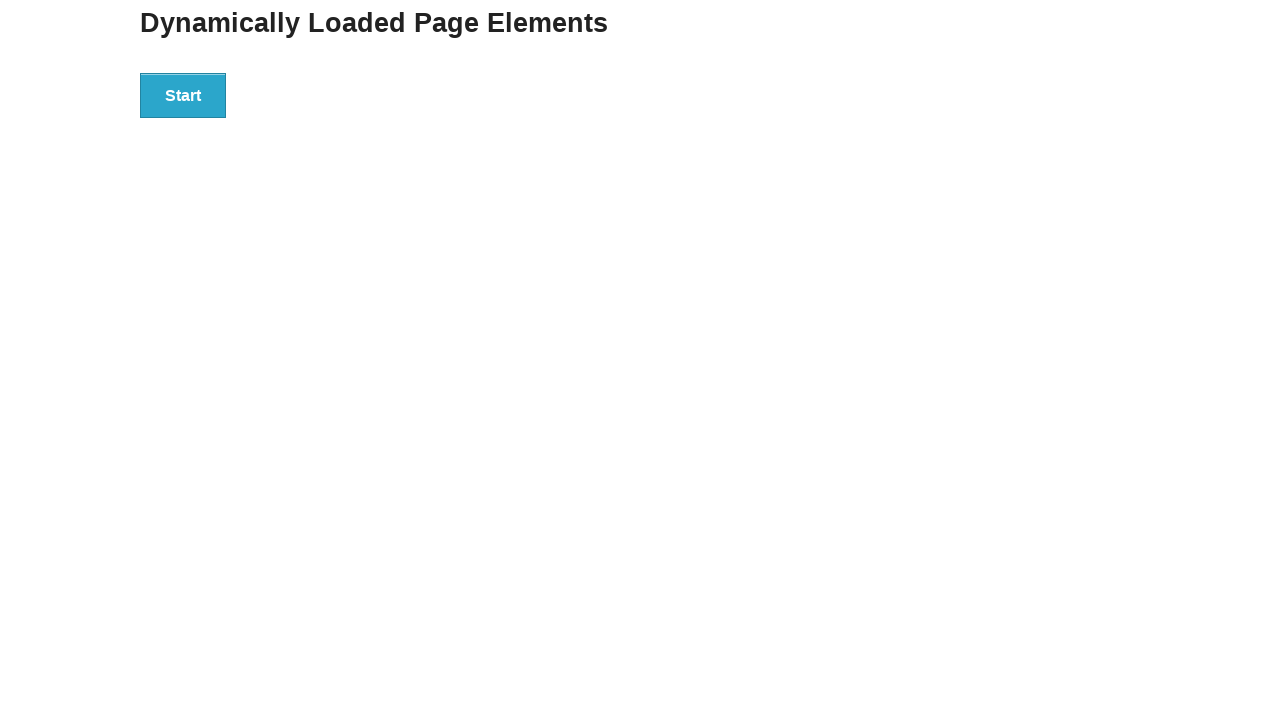

Clicked Start button to trigger dynamic loading at (183, 95) on xpath=//button[text()='Start']
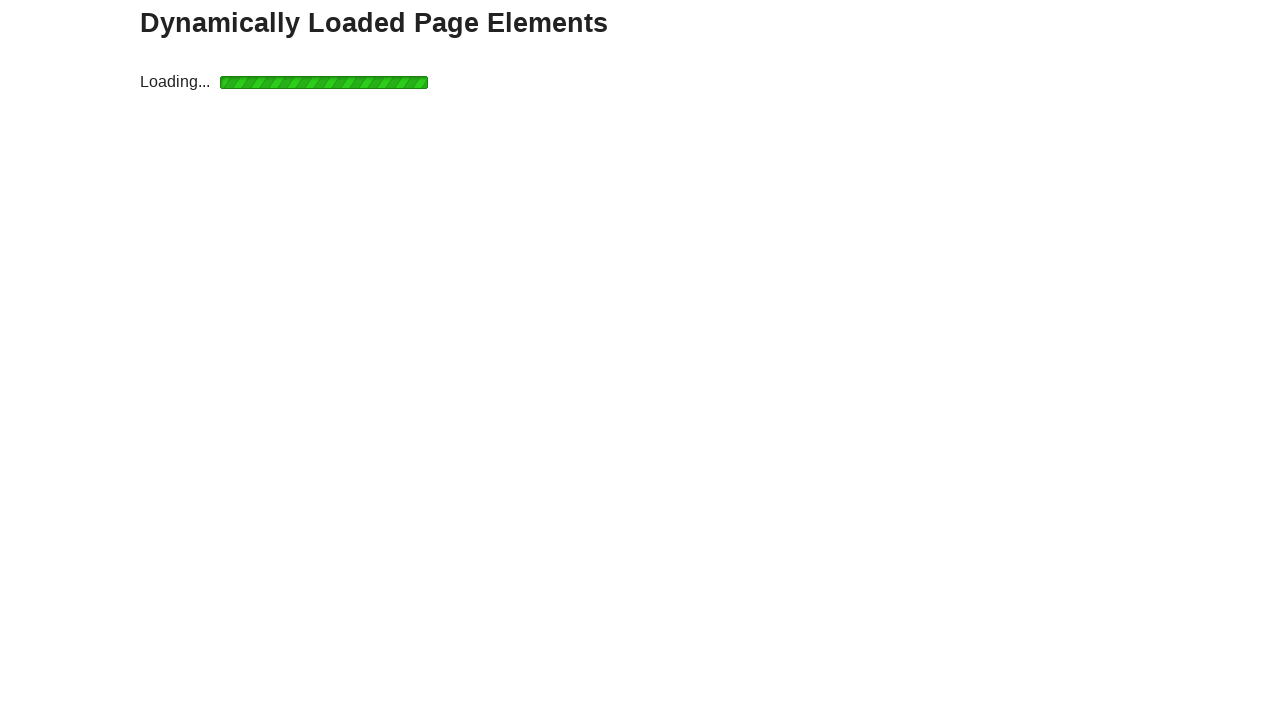

Loading bar disappeared after waiting up to 20 seconds
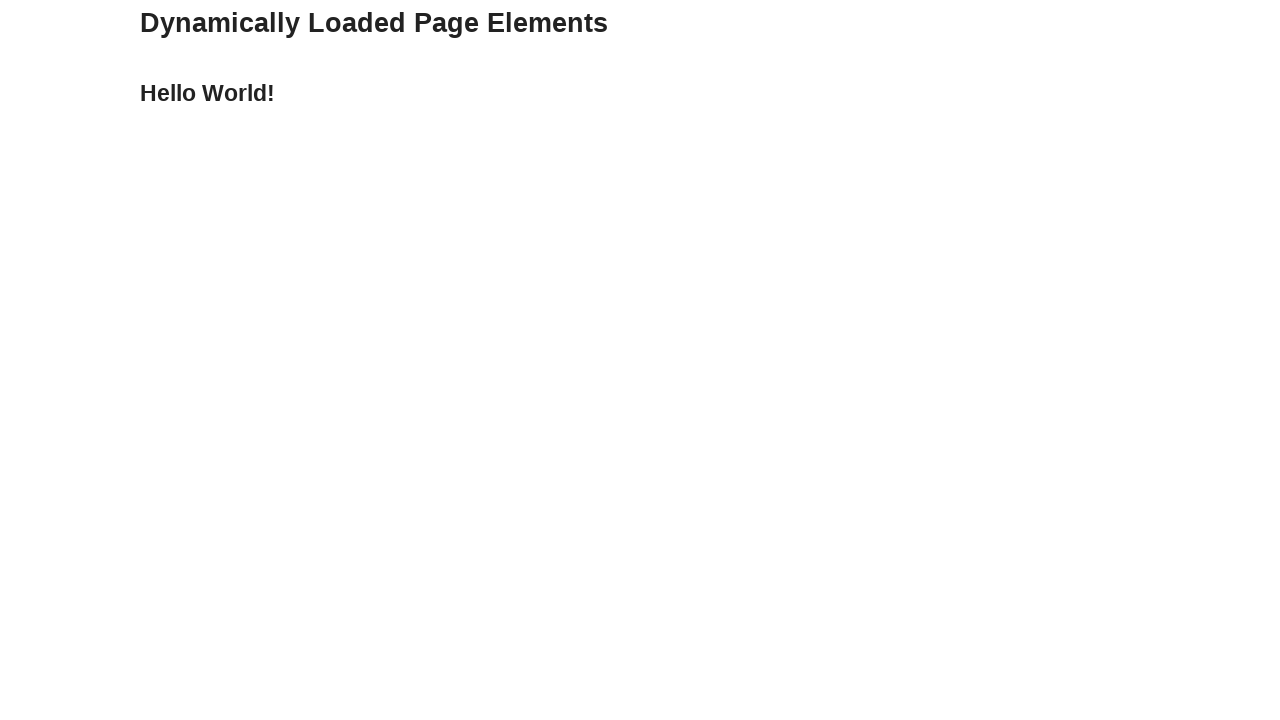

Verified finish message displays 'Hello World!'
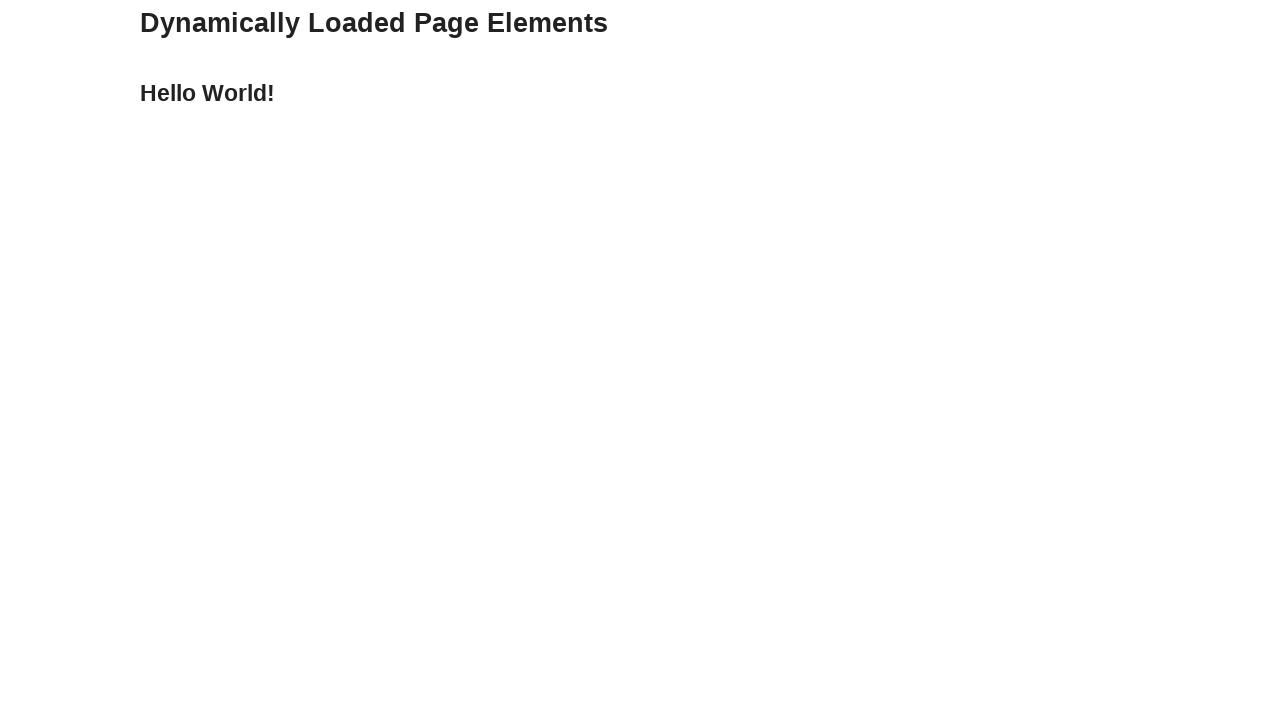

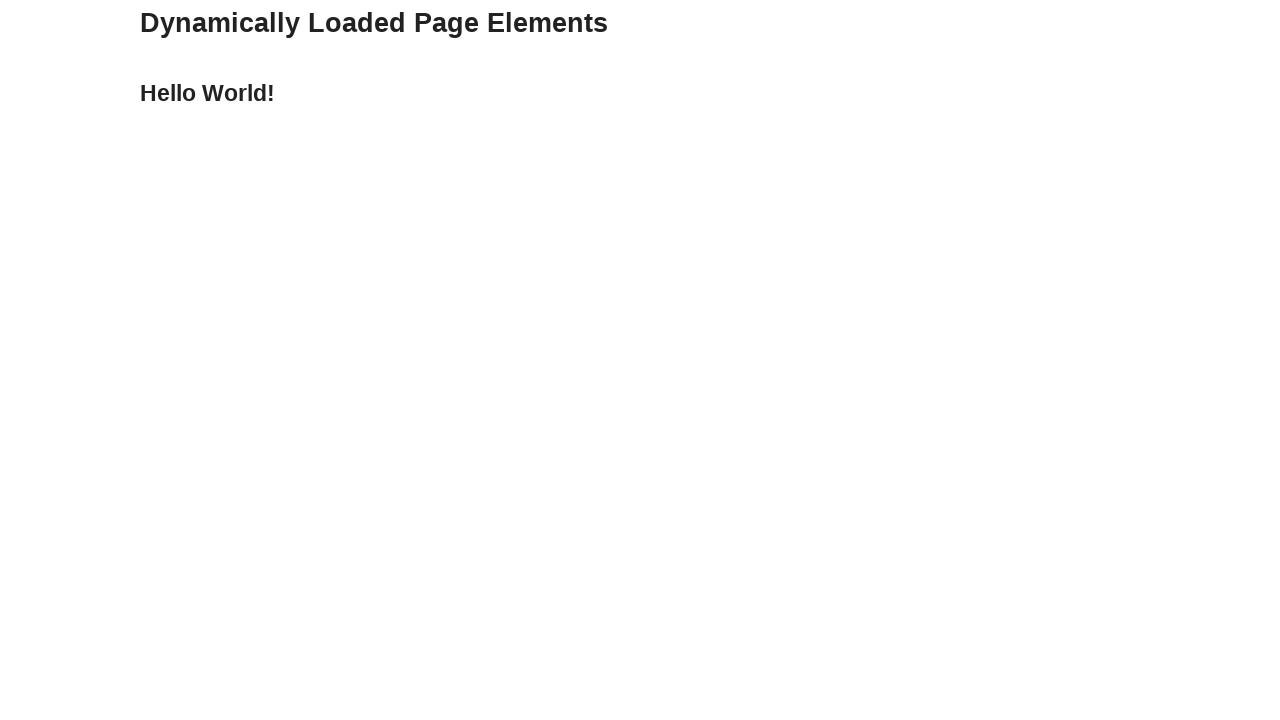